Tests that an element with a random ID can be located and verifies its text contains the word "random".

Starting URL: https://demoqa.com/dynamic-properties

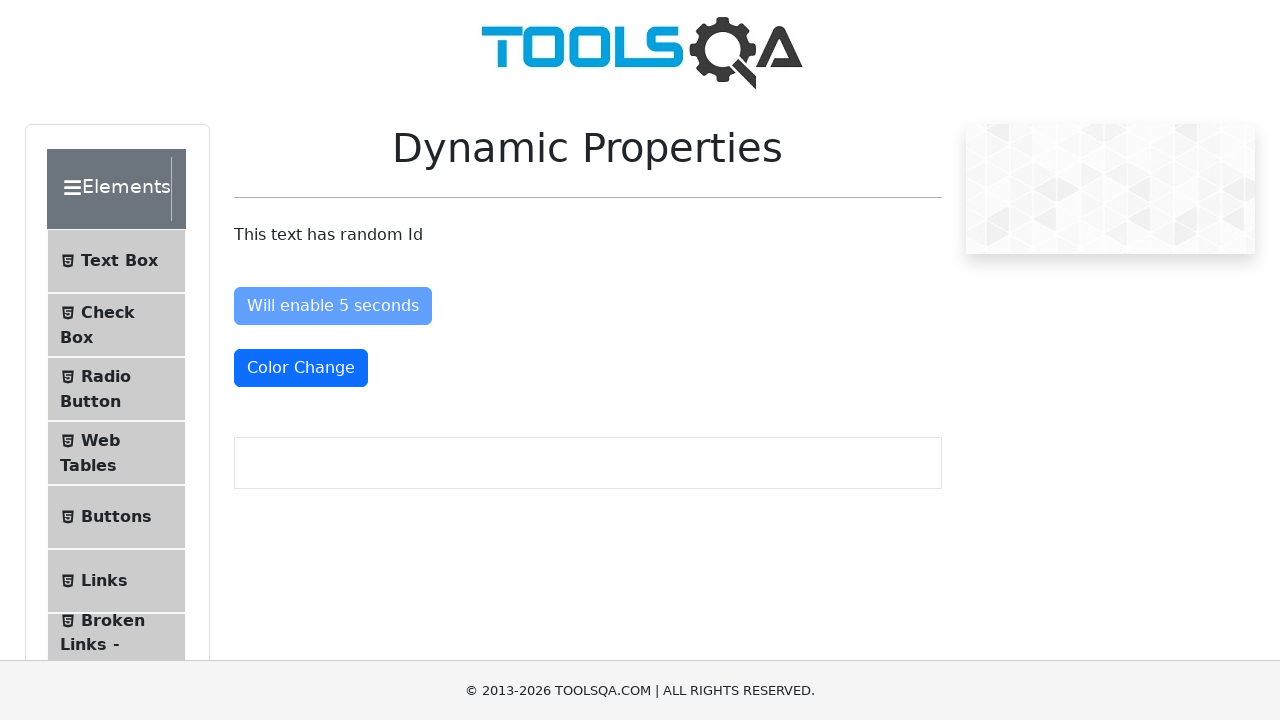

Navigated to https://demoqa.com/dynamic-properties
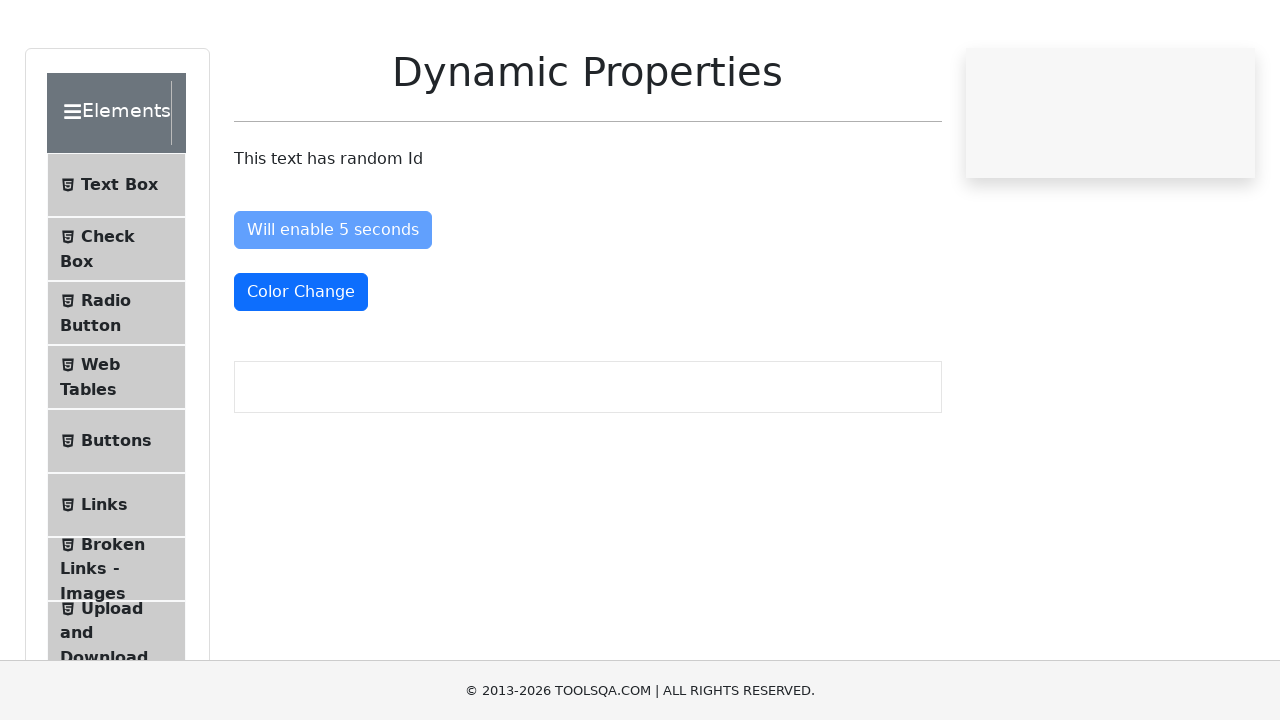

Located element with text 'This text has random Id'
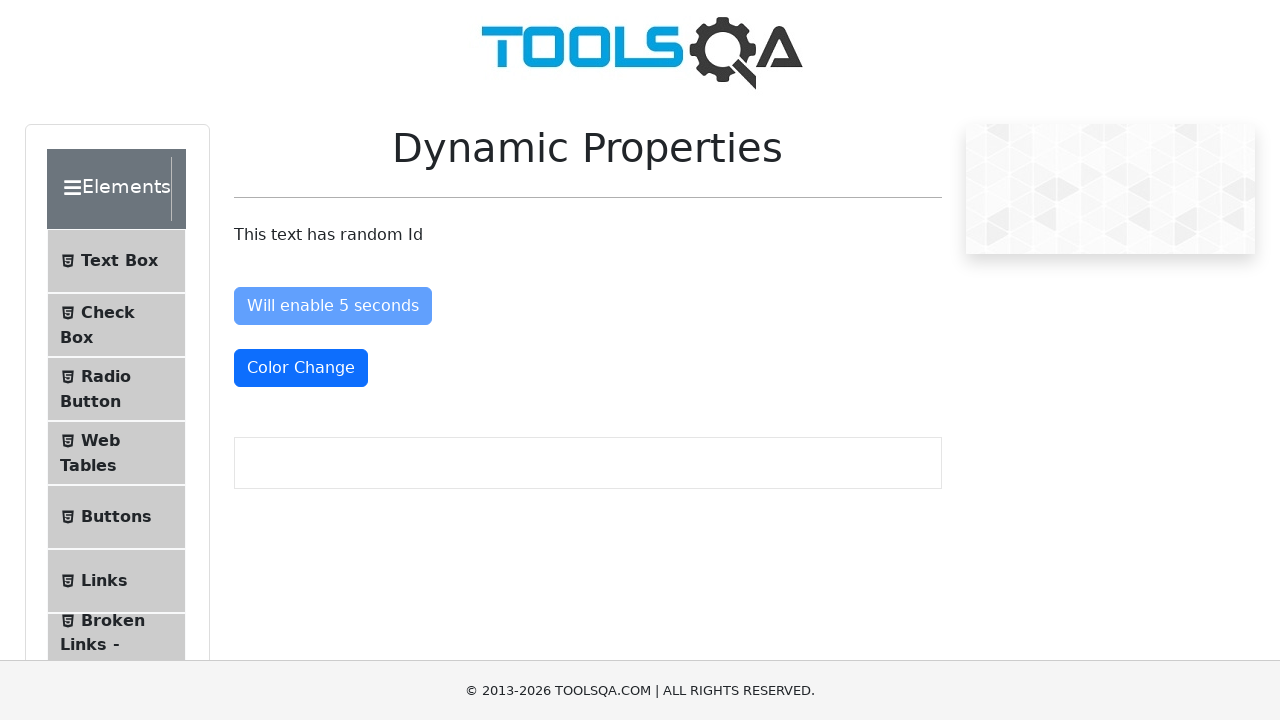

Retrieved ID attribute: JLSdo
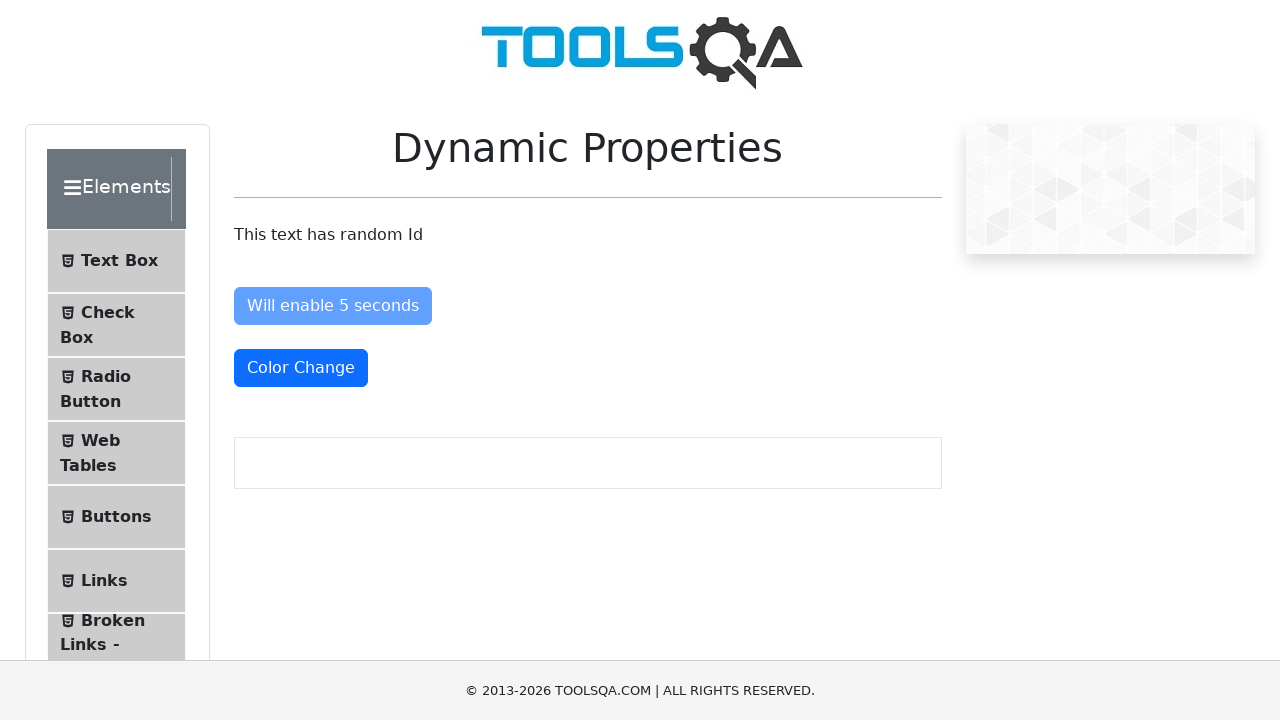

Located element using captured ID: JLSdo
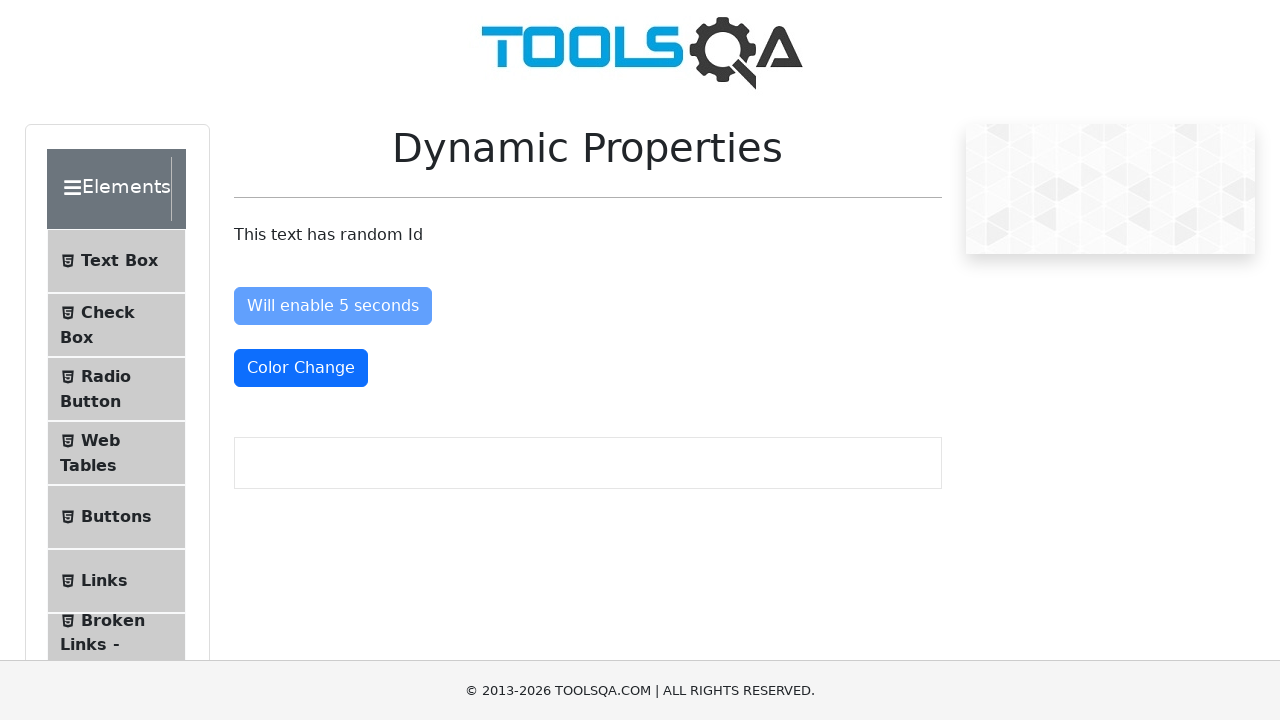

Retrieved text content: This text has random Id
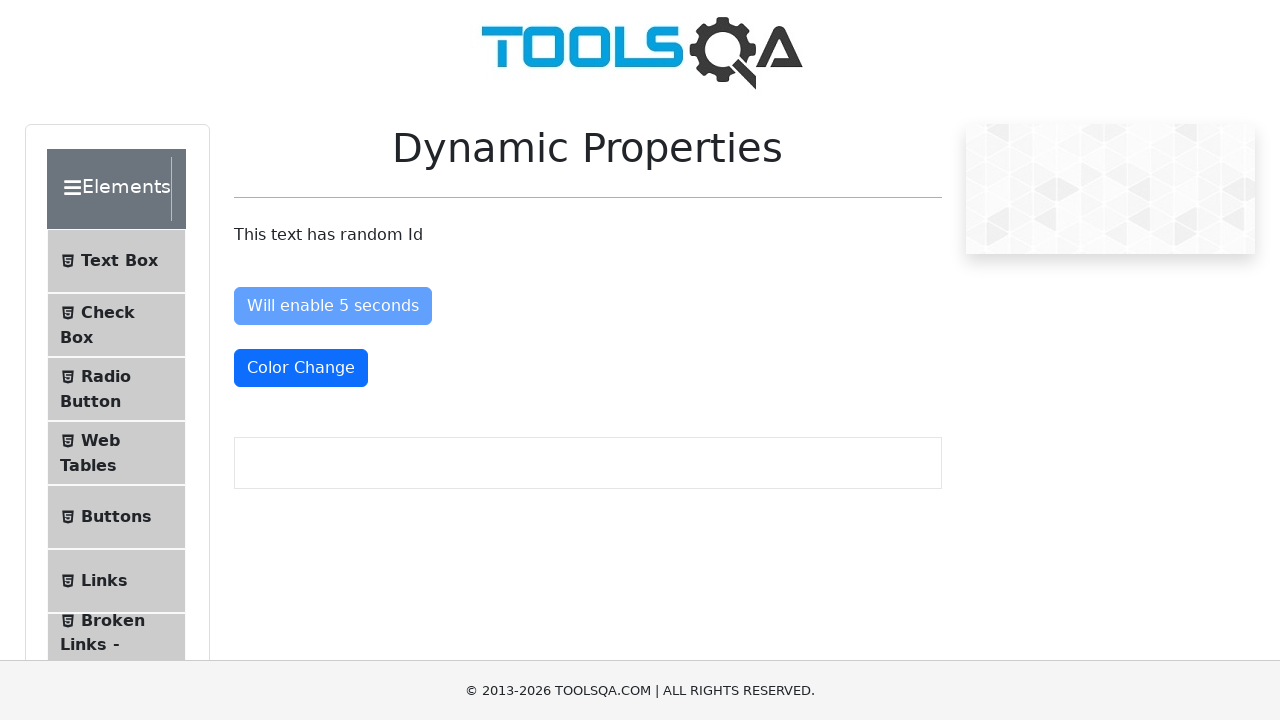

Assertion passed: text contains 'random'
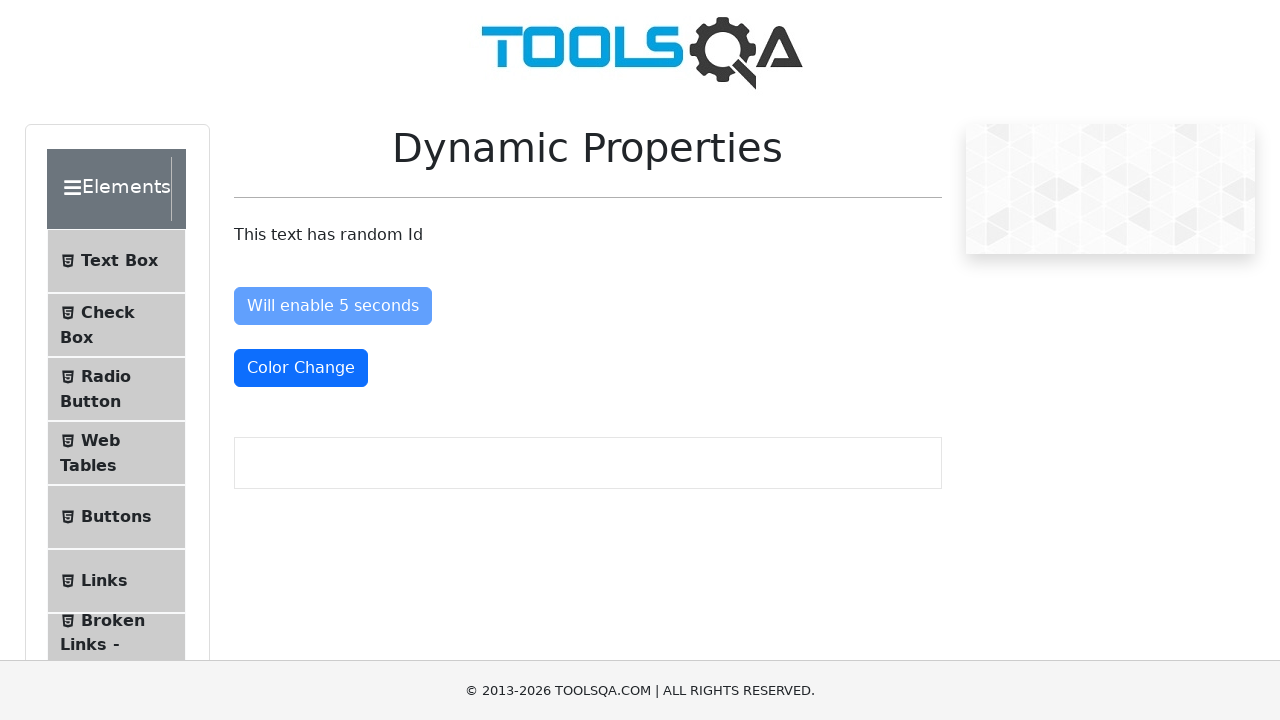

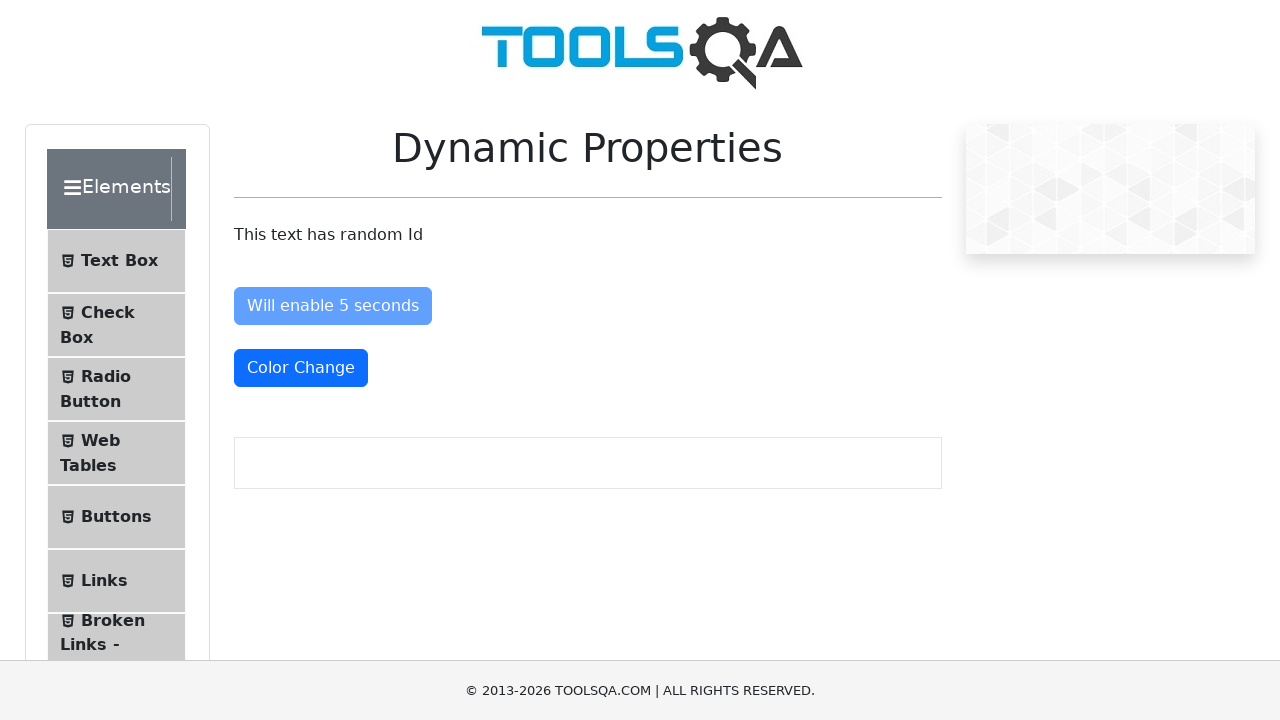